Tests dropdown selection functionality by selecting different options

Starting URL: https://the-internet.herokuapp.com

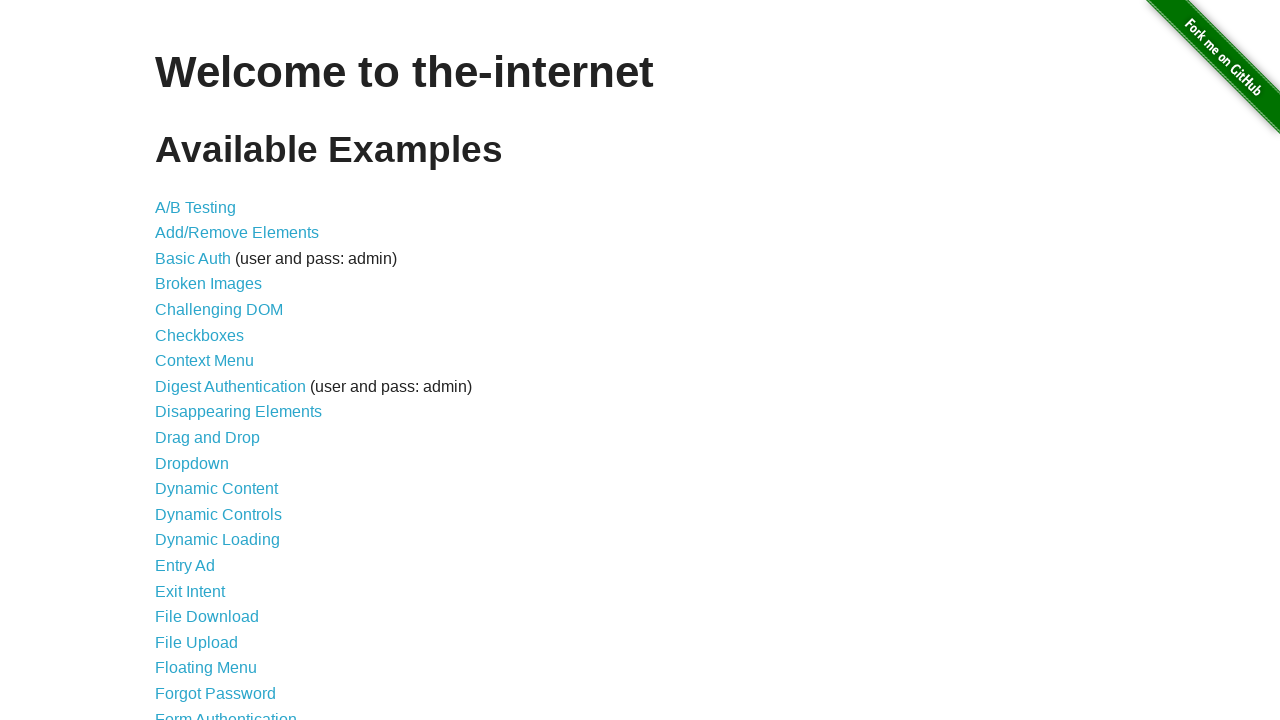

Clicked on Dropdown link at (192, 463) on xpath=//a[normalize-space()='Dropdown']
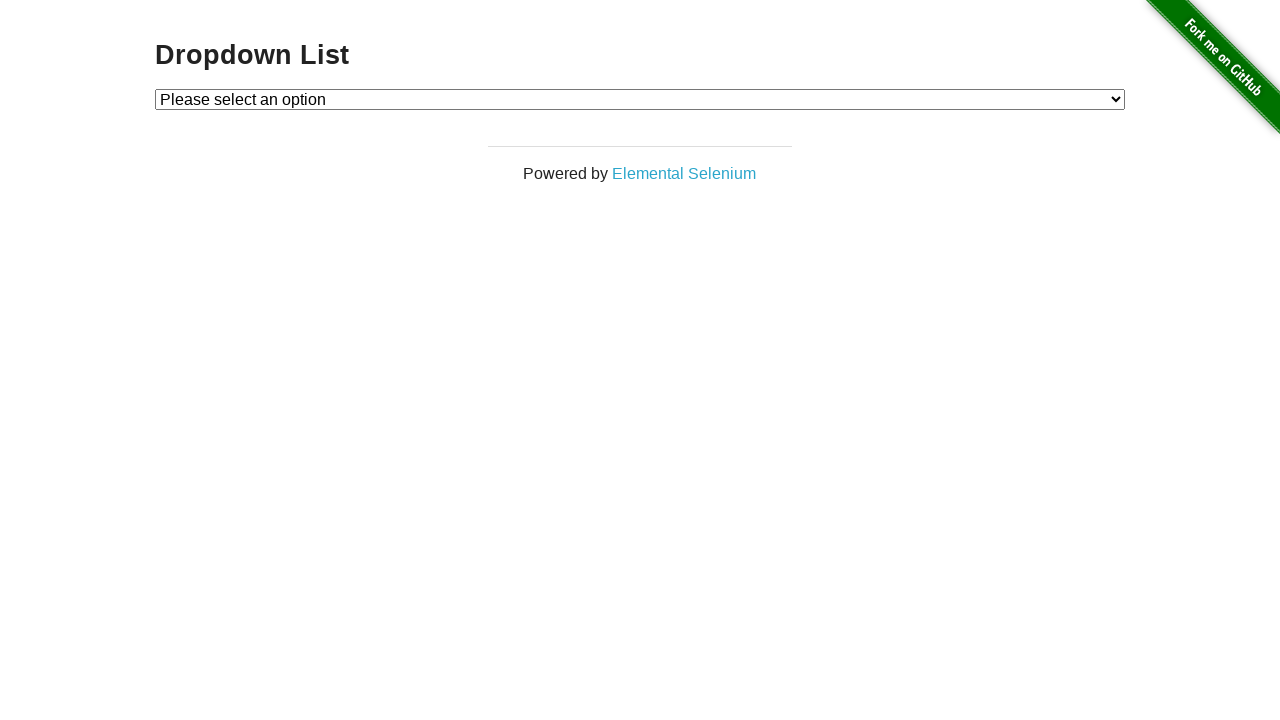

Selected Option 1 from dropdown on #dropdown
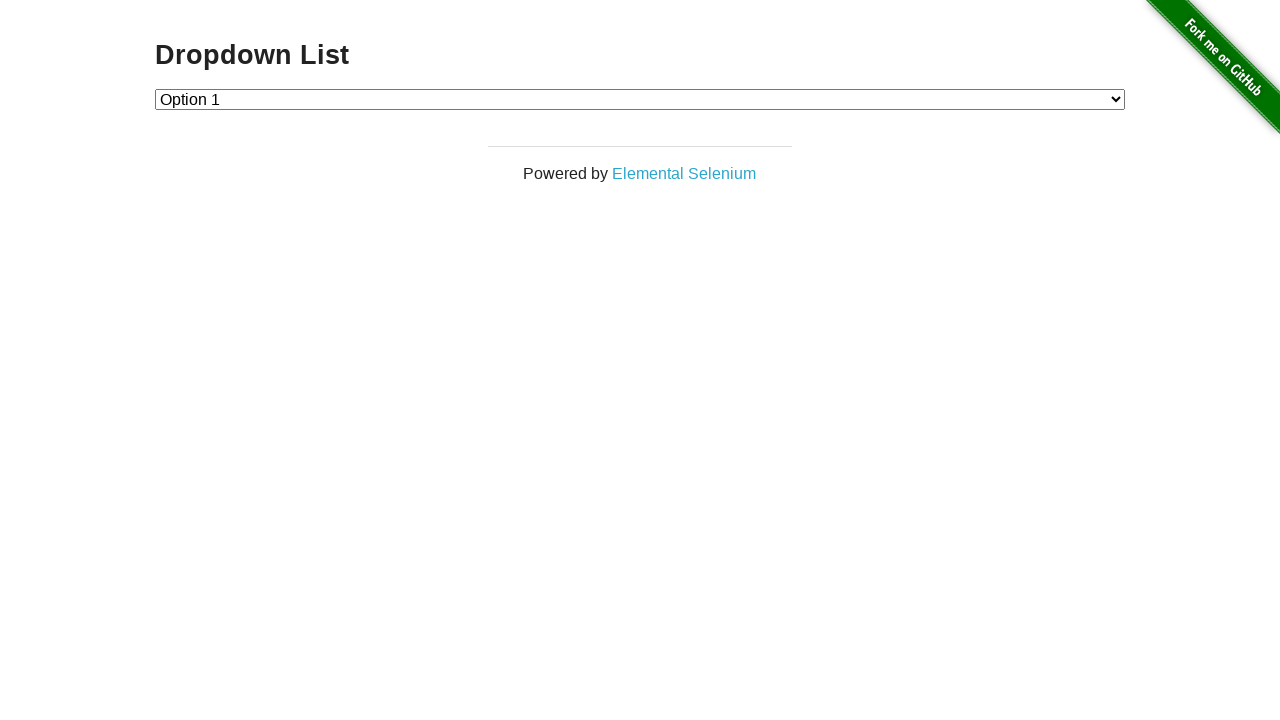

Selected Option 2 from dropdown on #dropdown
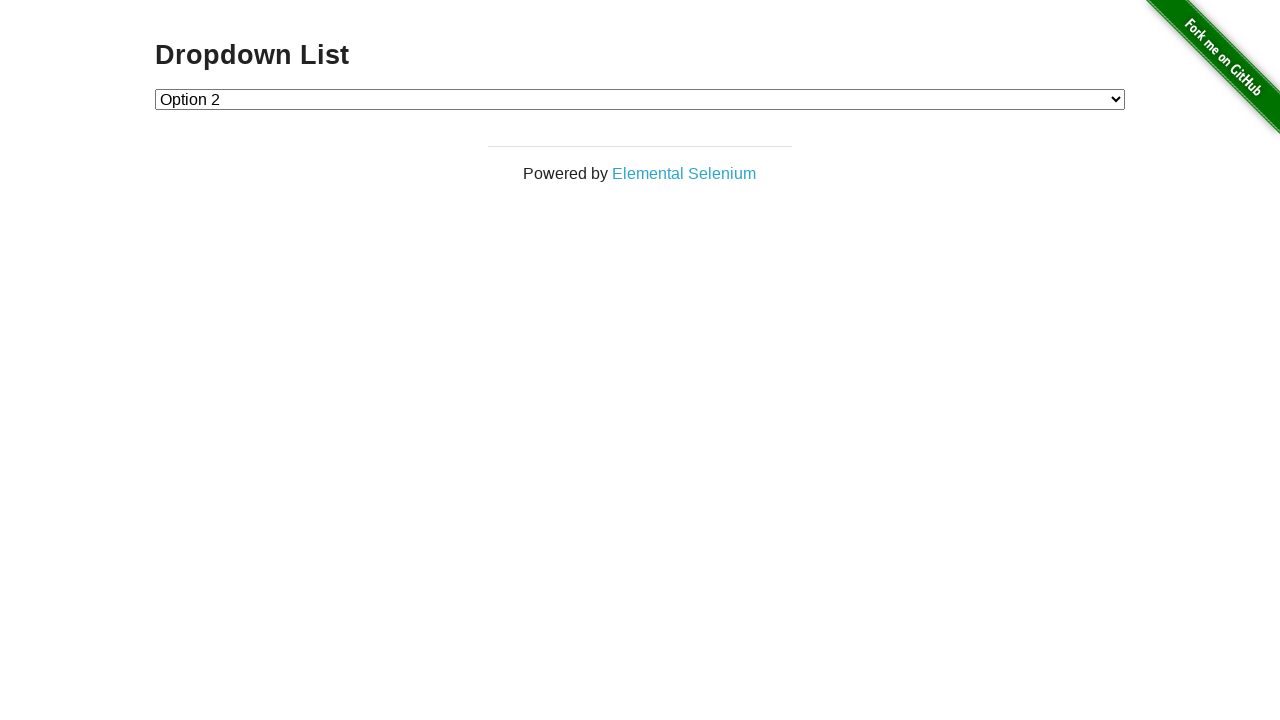

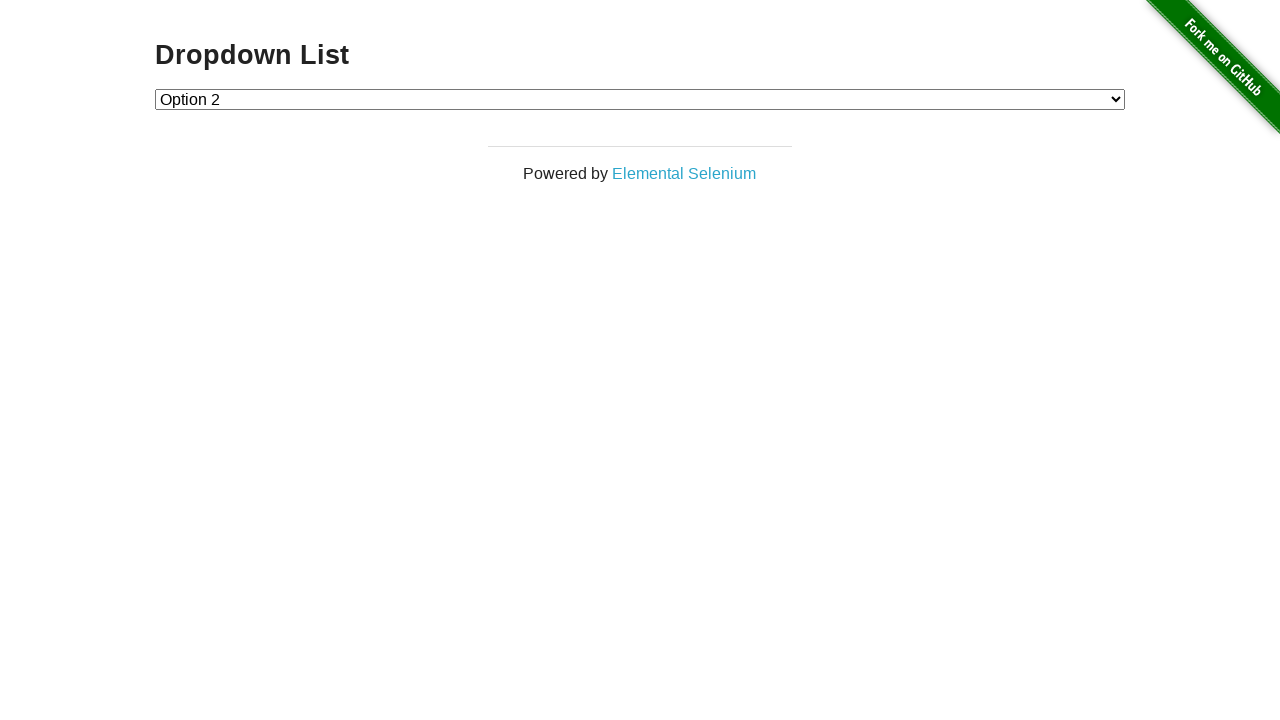